Tests radio button functionality on DemoQA by clicking the "Yes" radio button option

Starting URL: https://demoqa.com/radio-button

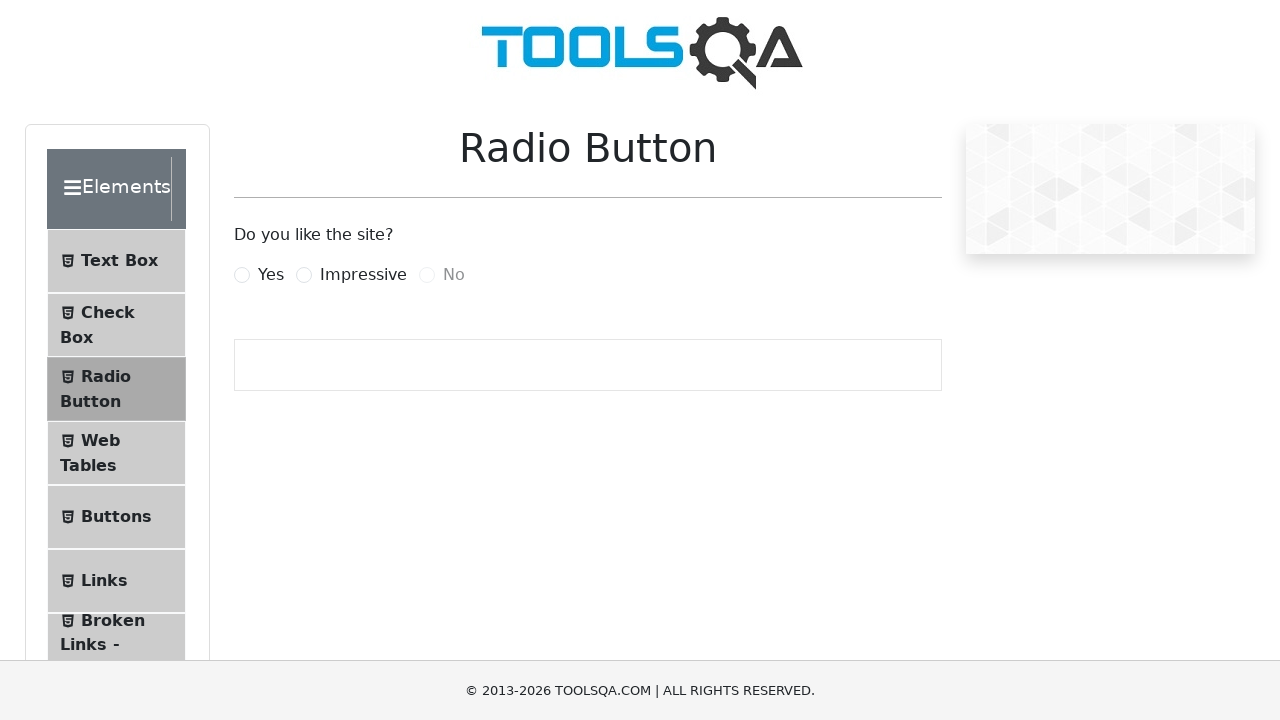

Navigated to DemoQA radio button page
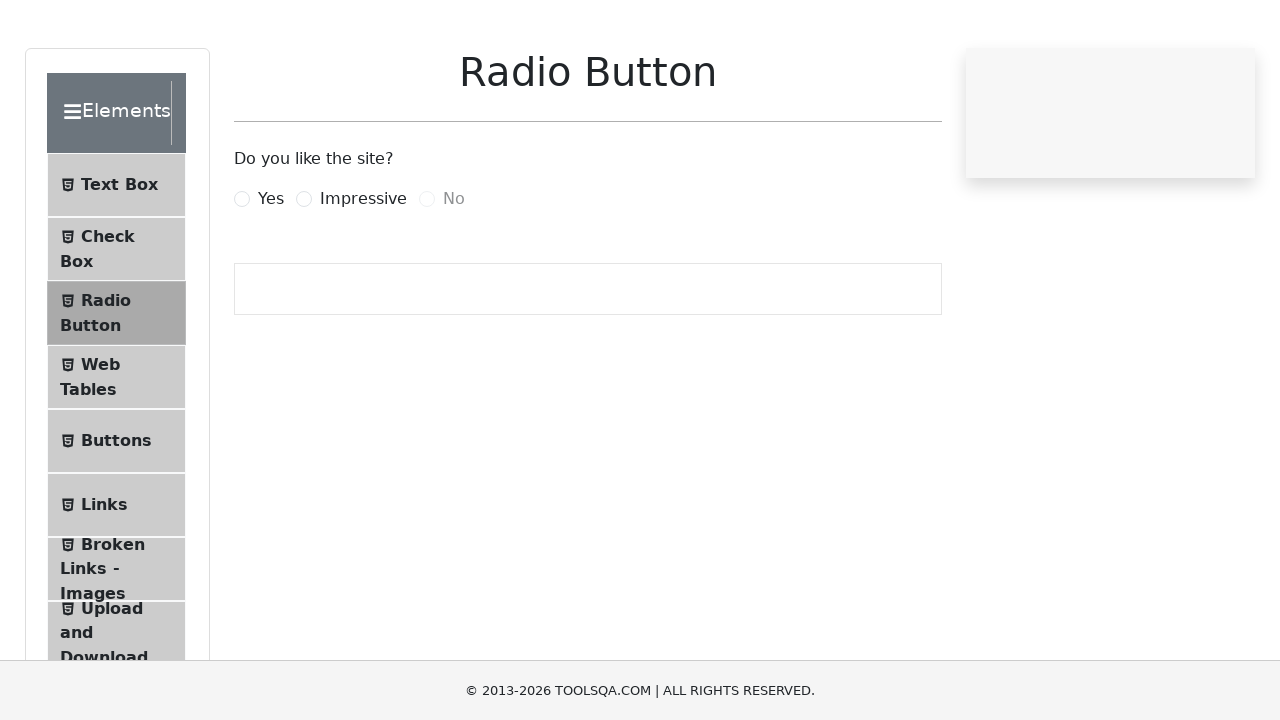

Clicked the 'Yes' radio button option at (271, 275) on label[for='yesRadio']
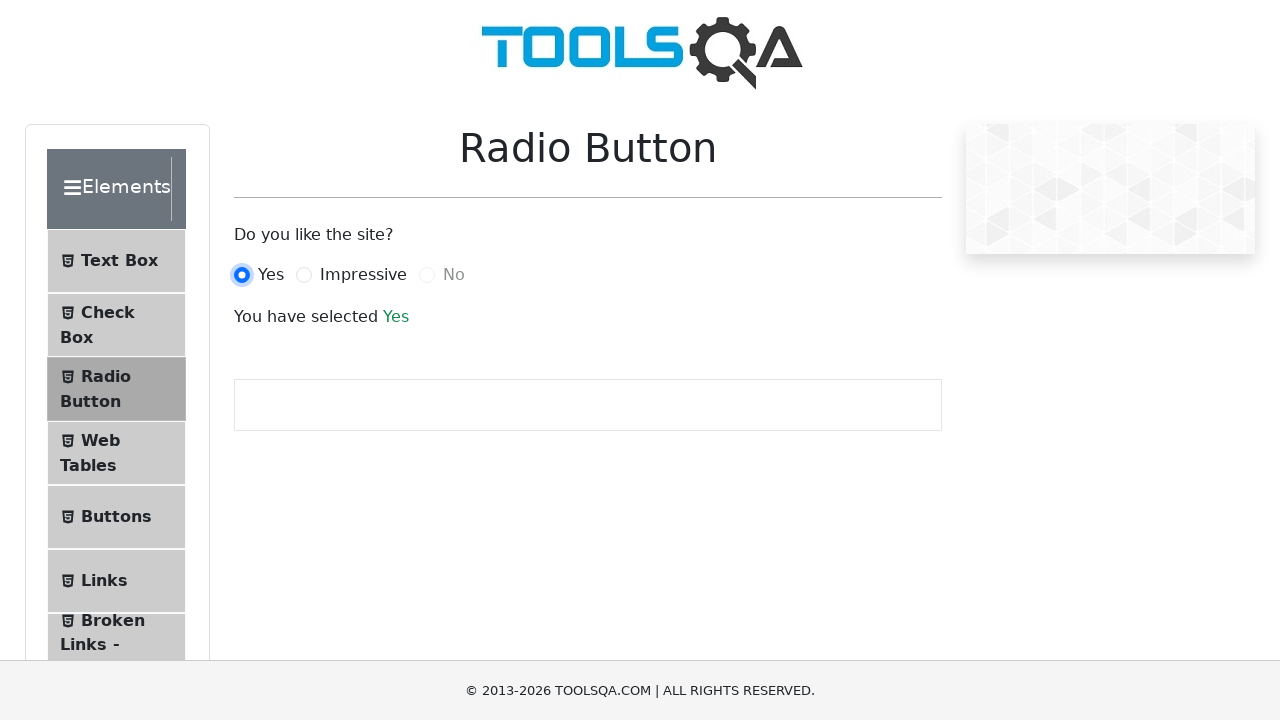

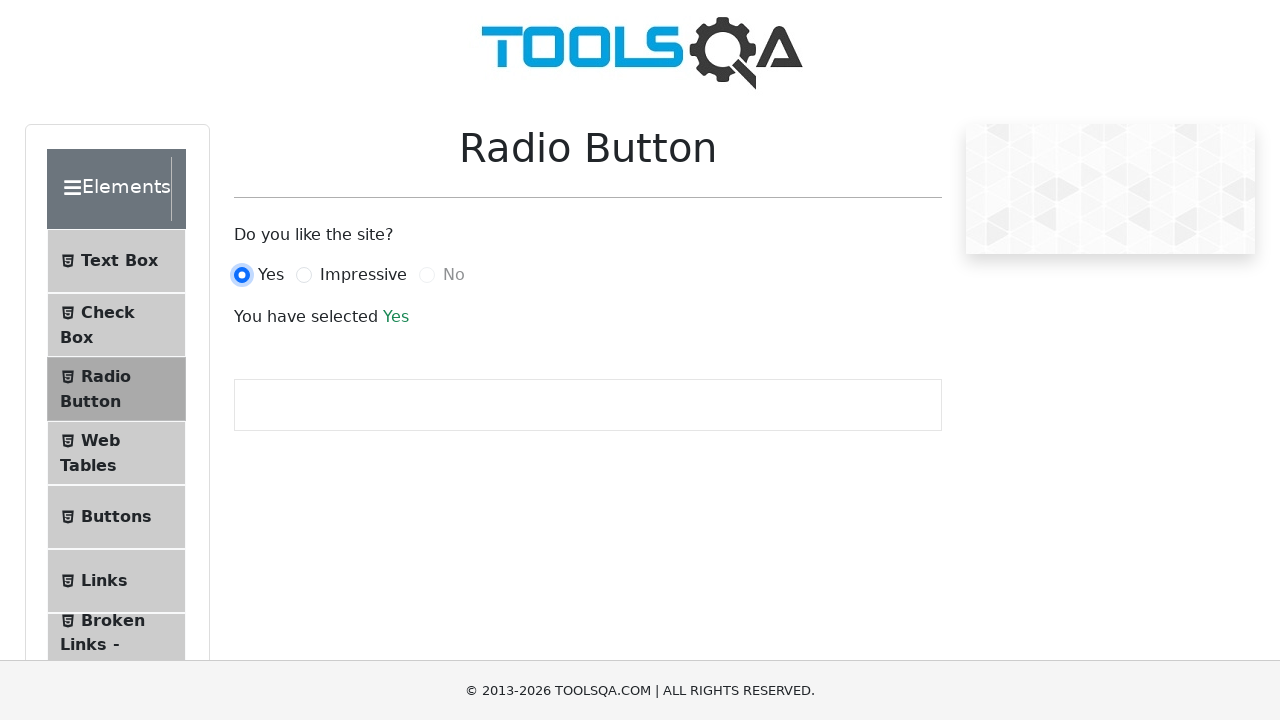